Tests the text box element by clicking on Text Box menu item and filling in a name field

Starting URL: https://demoqa.com/elements

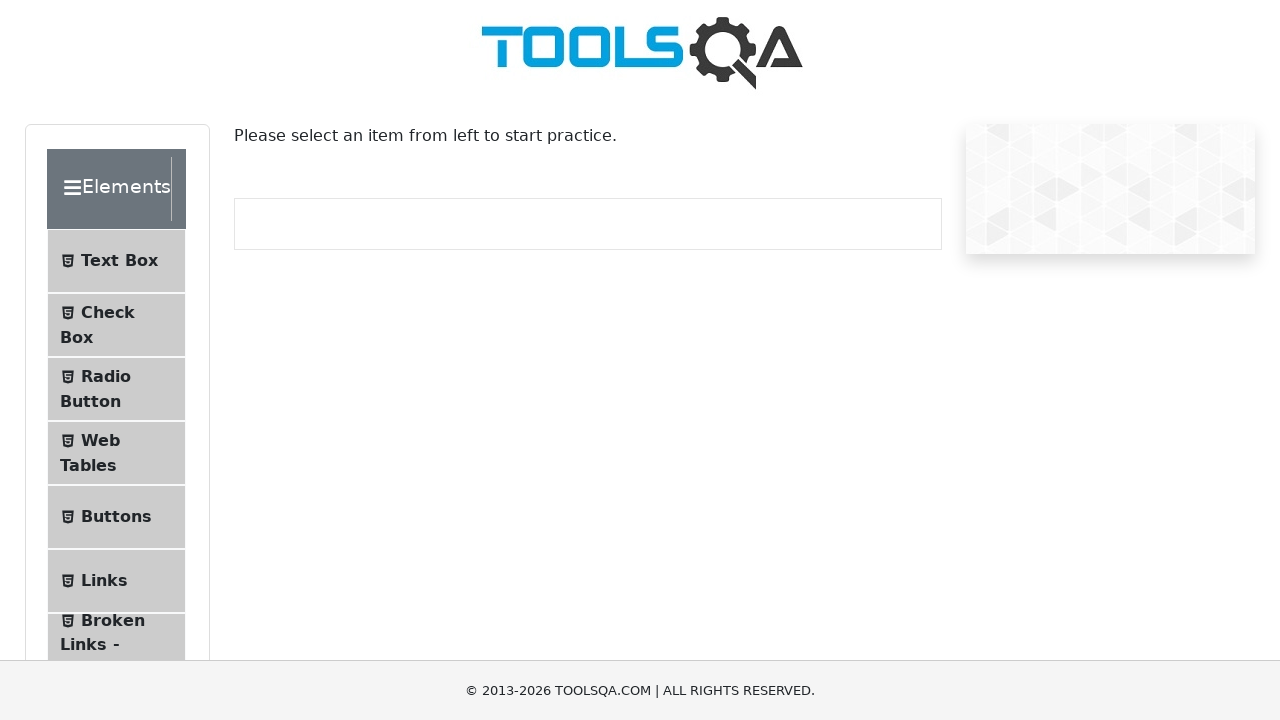

Clicked on Text Box menu item at (119, 261) on xpath=//span[text()='Text Box']
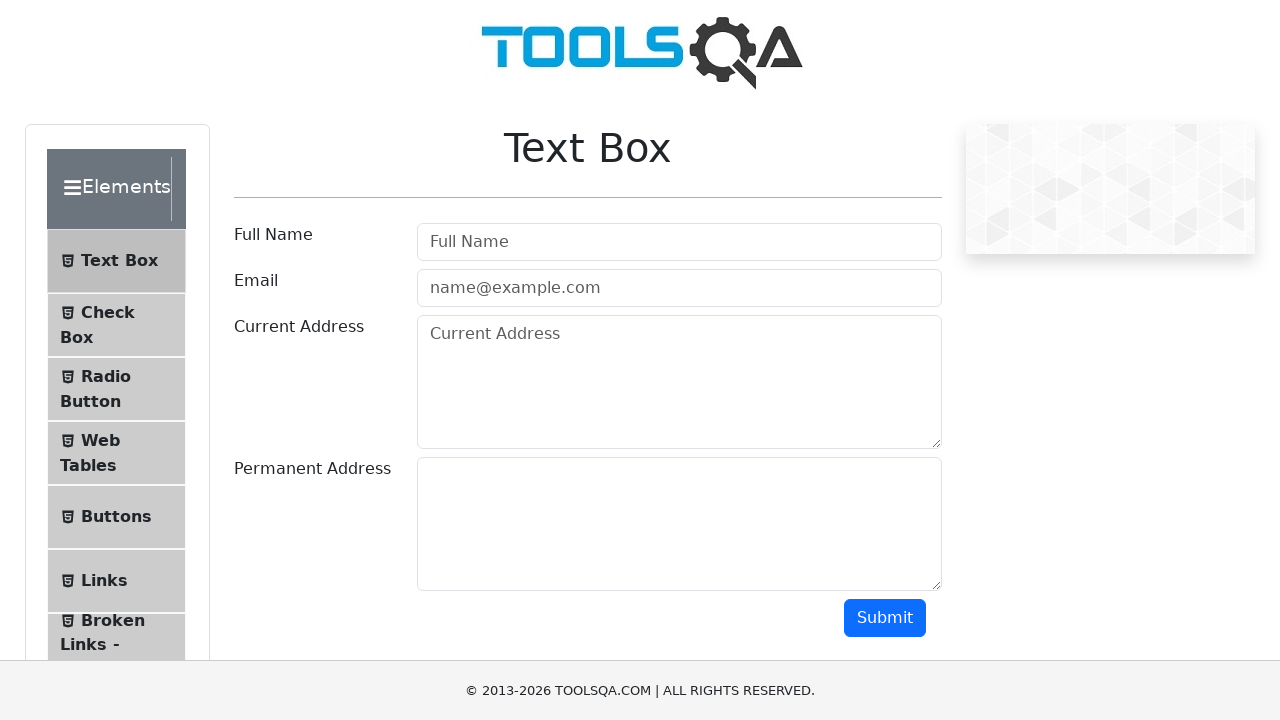

Name input field loaded
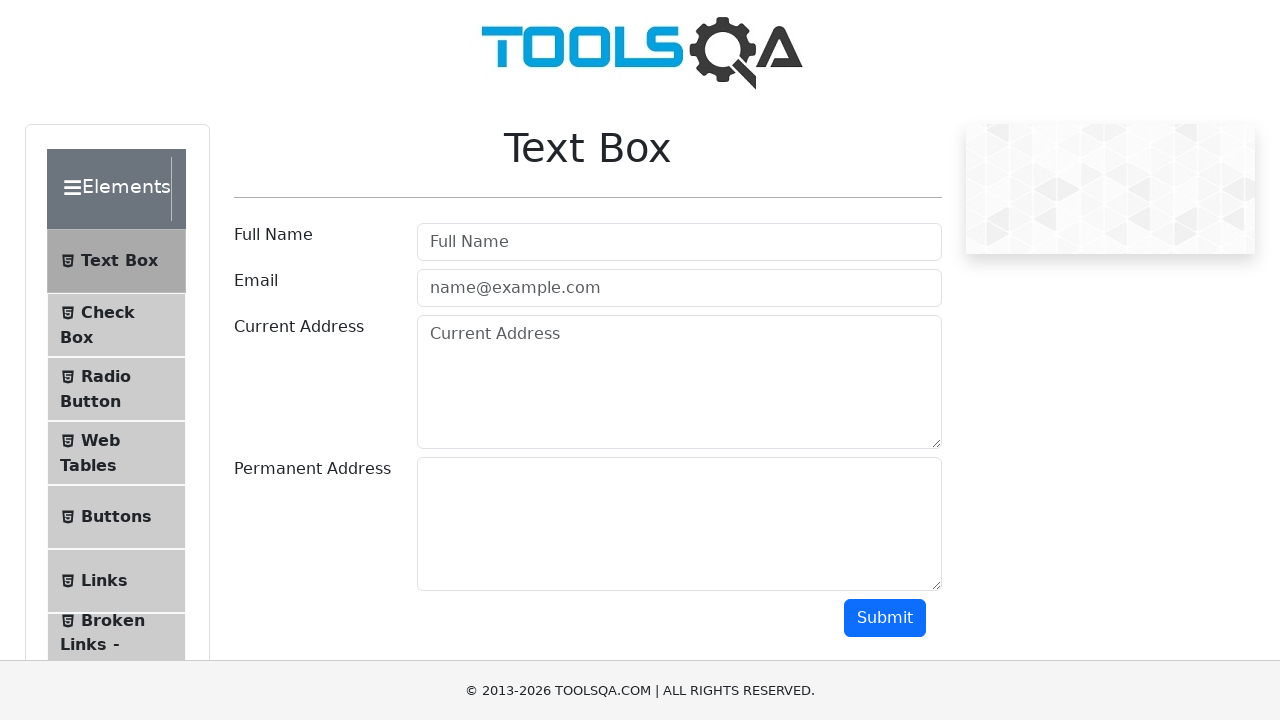

Filled name field with 'Nethra R' on xpath=//input[@type='text']
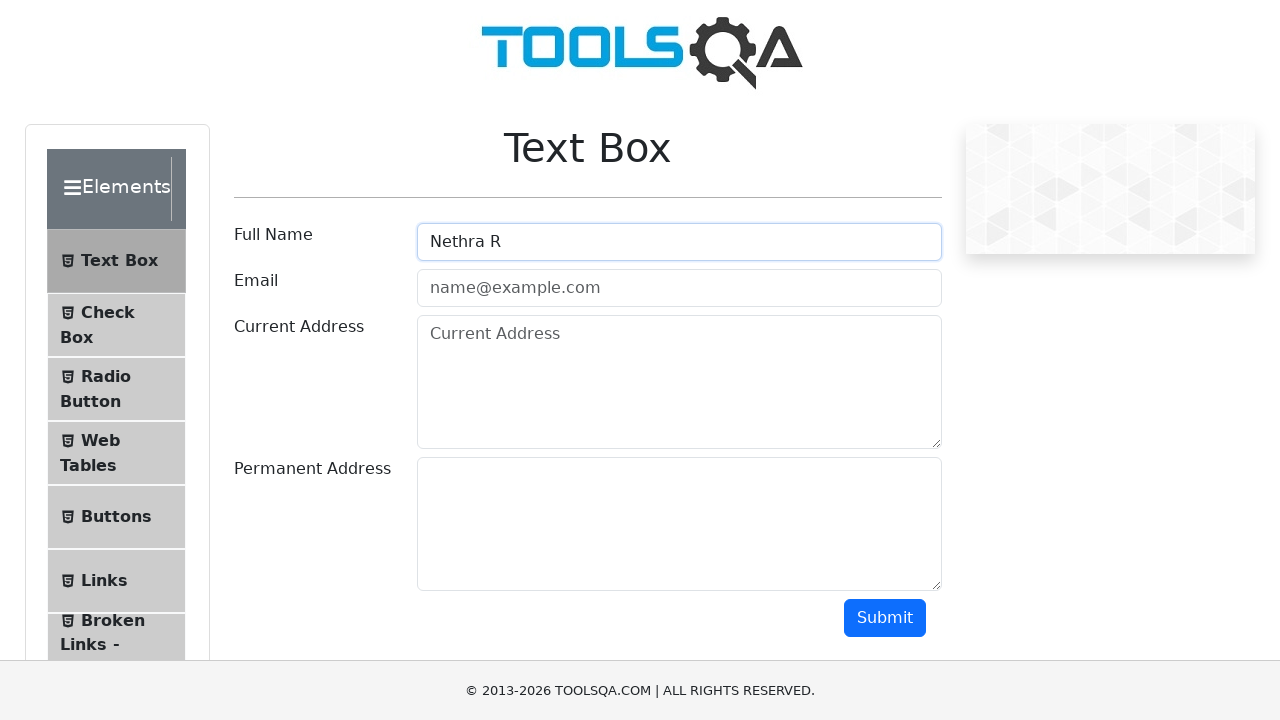

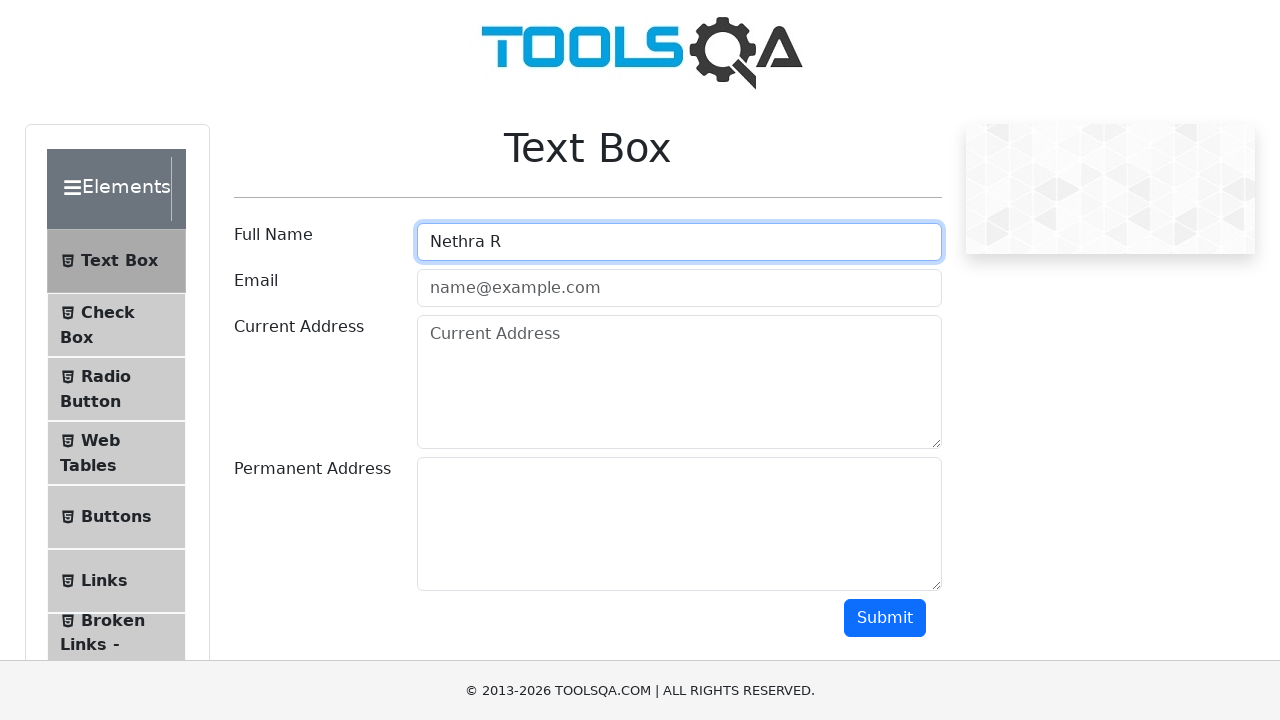